Tests drag and drop functionality on jQueryUI's droppable demo page by dragging an element and dropping it onto a target area within an iframe.

Starting URL: https://jqueryui.com/droppable/

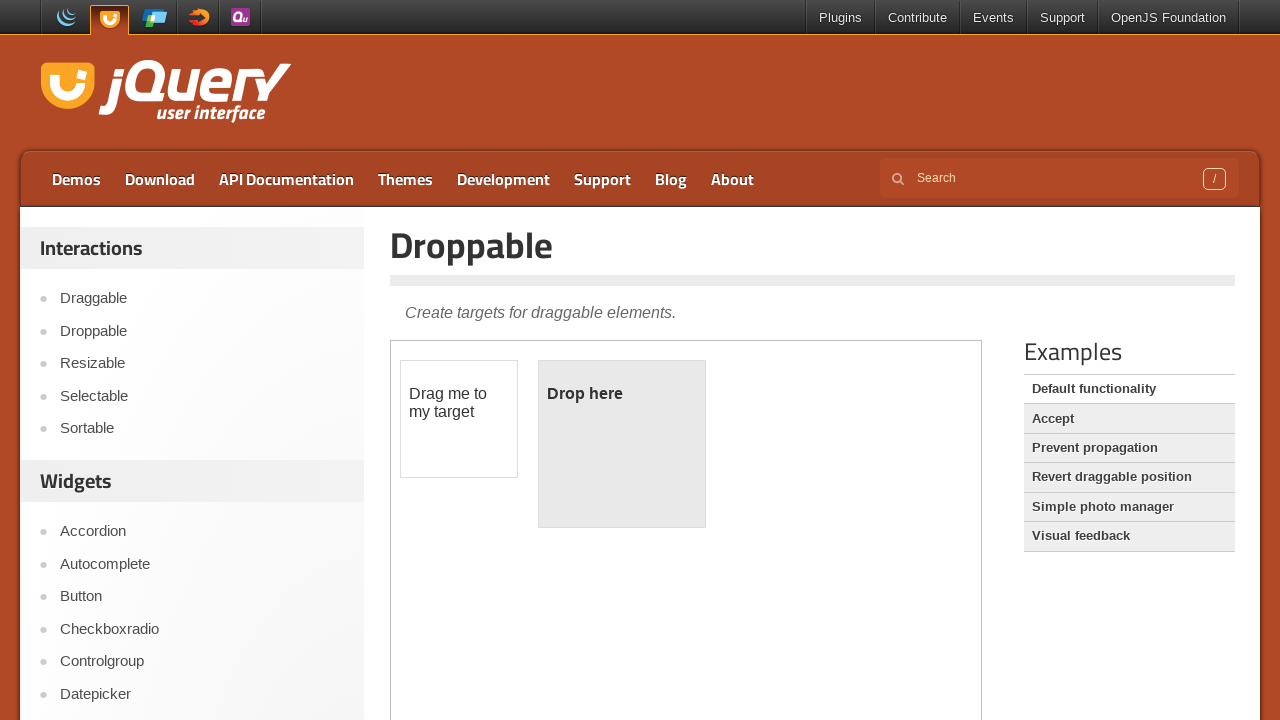

Located iframe containing drag and drop demo
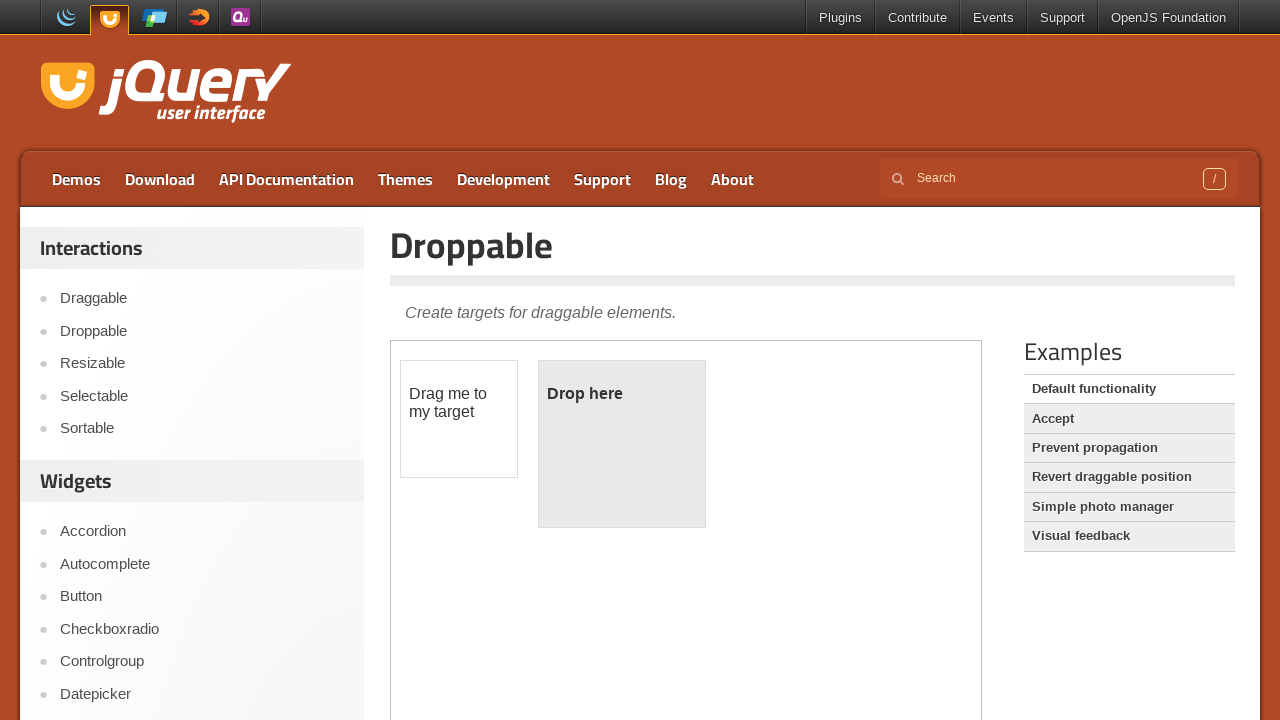

Located draggable element
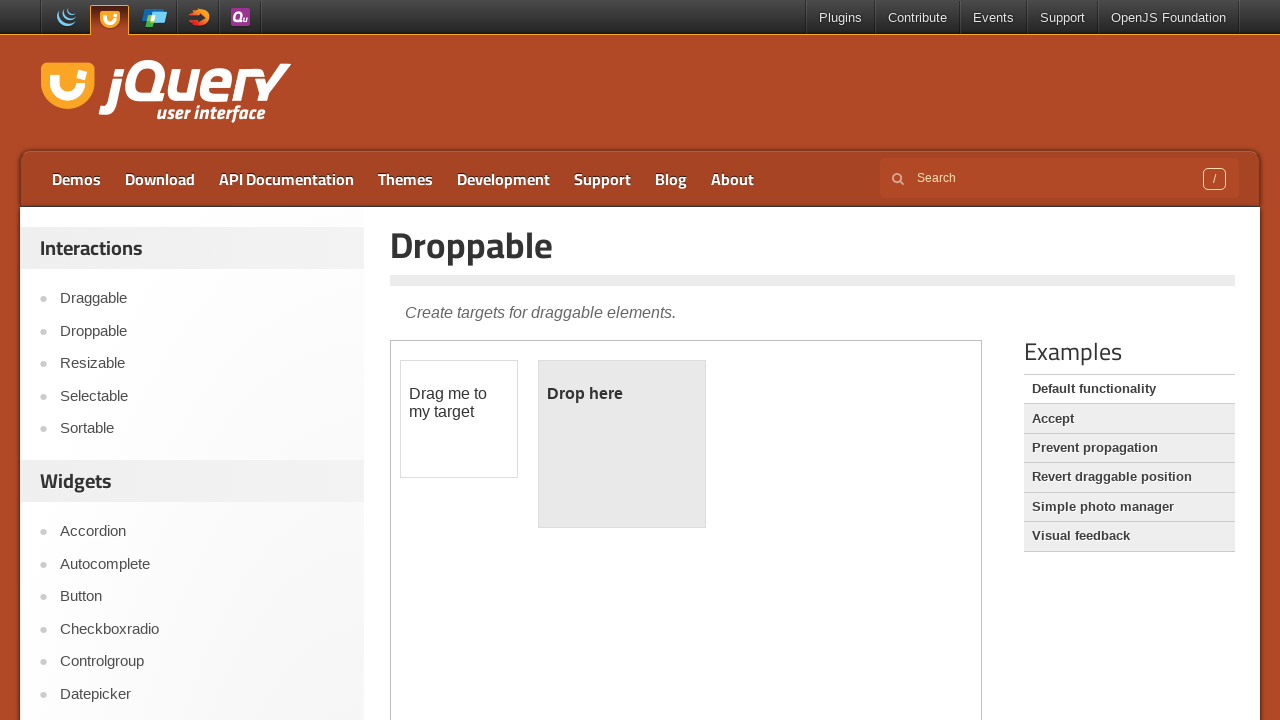

Located droppable target area
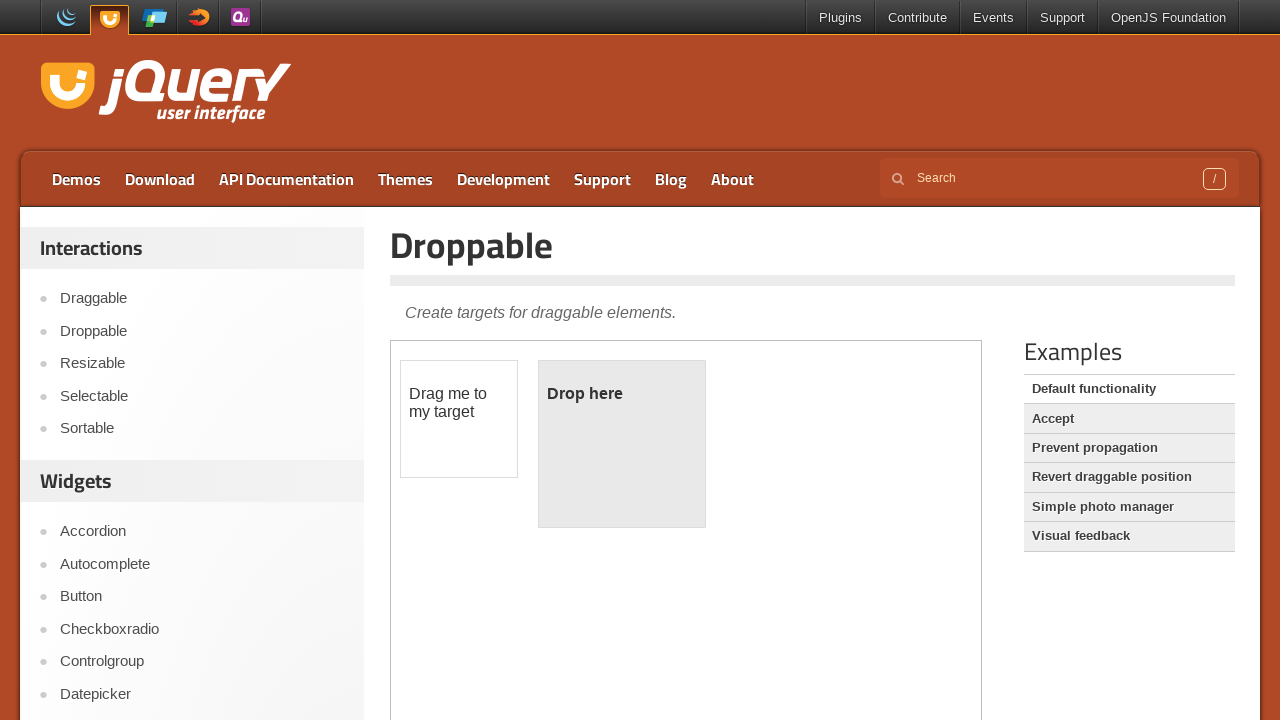

Dragged element and dropped it onto target area at (622, 444)
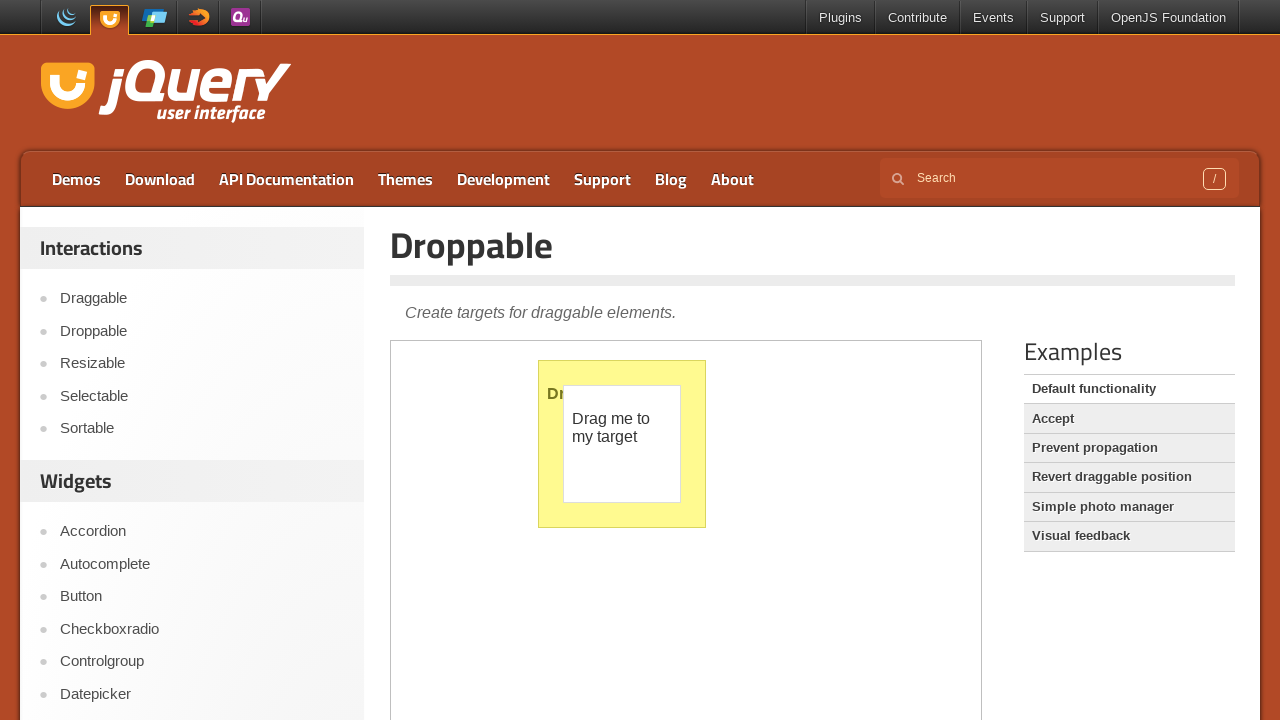

Drop completed - droppable element now displays 'Dropped!' text
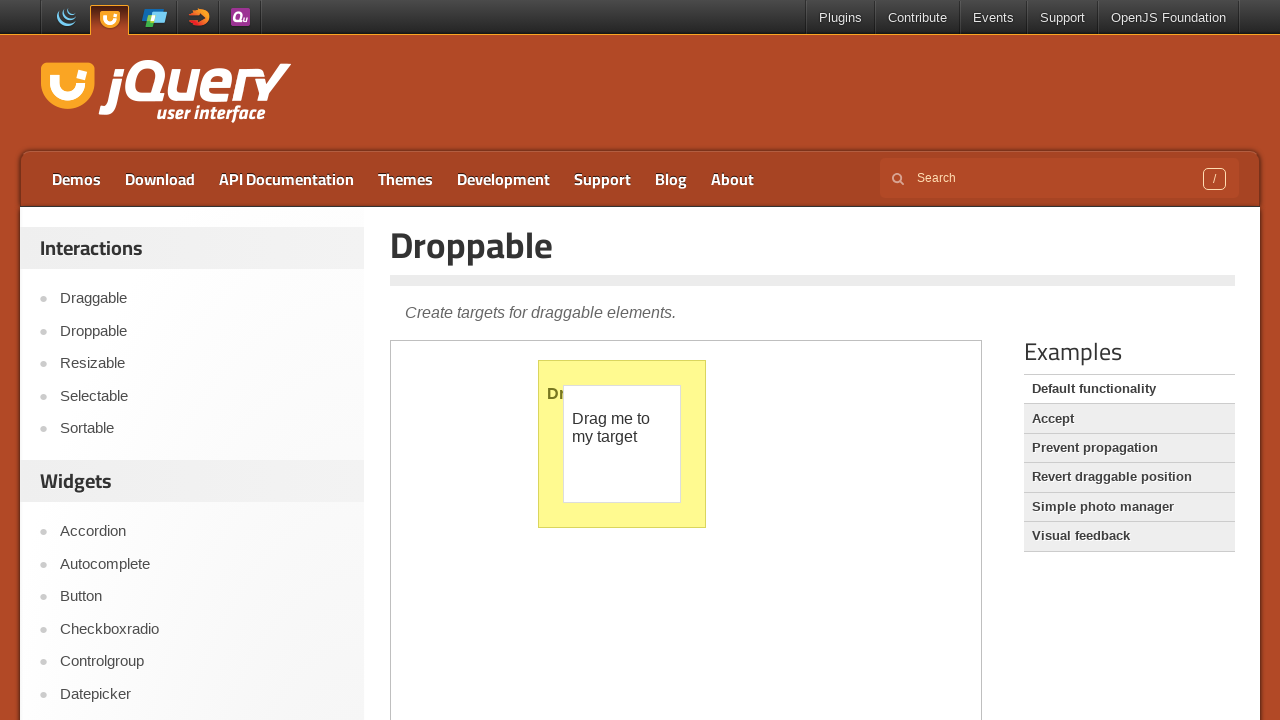

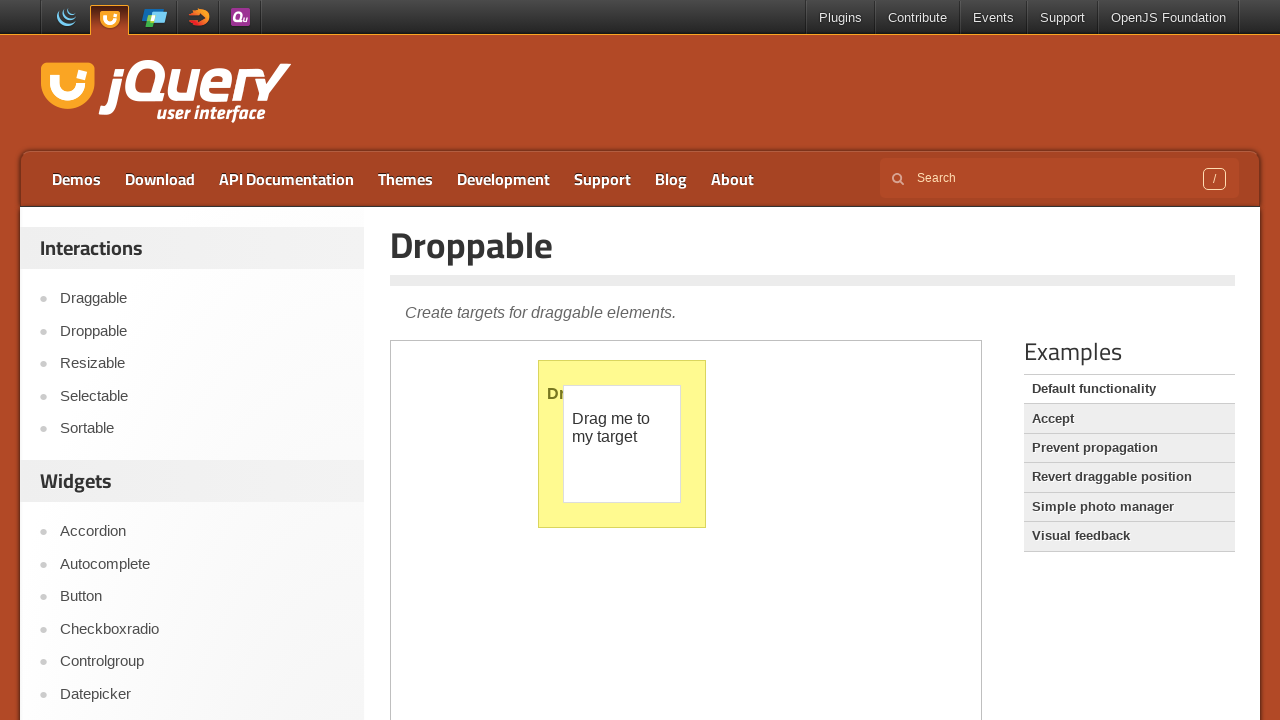